Tests that clicking the login button with empty username and password fields displays the appropriate error message "Username is required"

Starting URL: https://www.saucedemo.com/

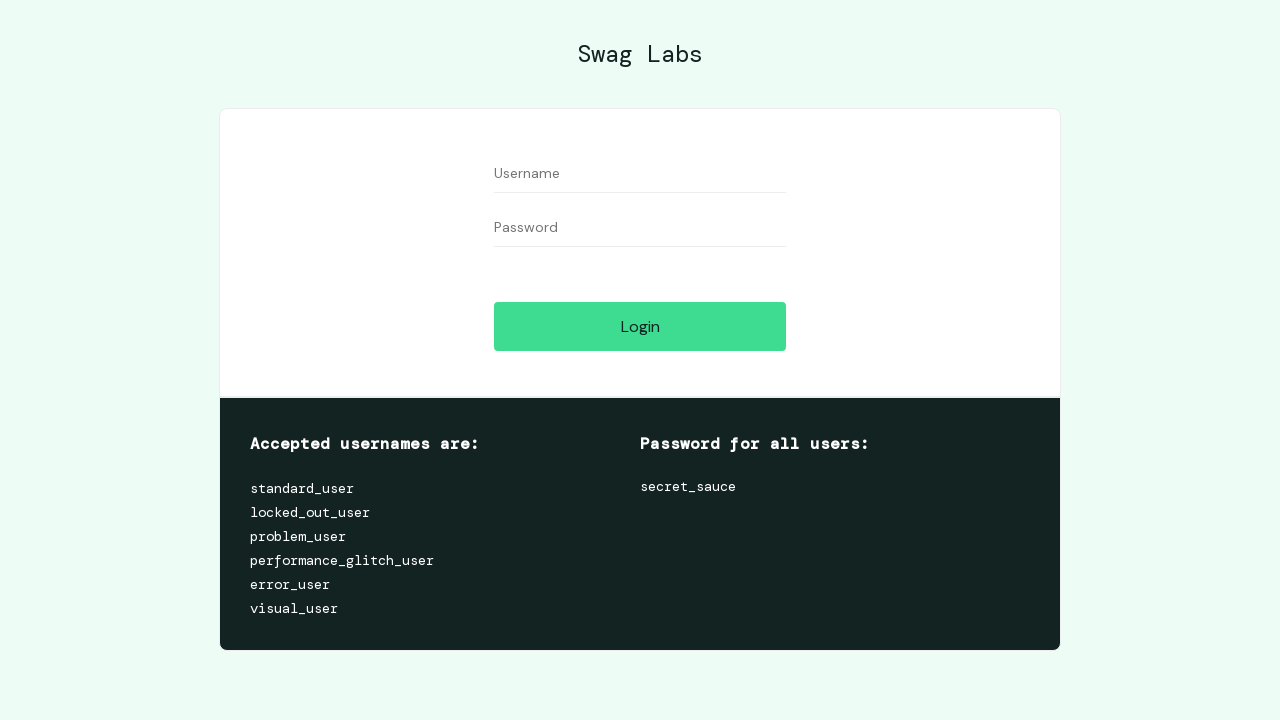

Login button is visible and loaded
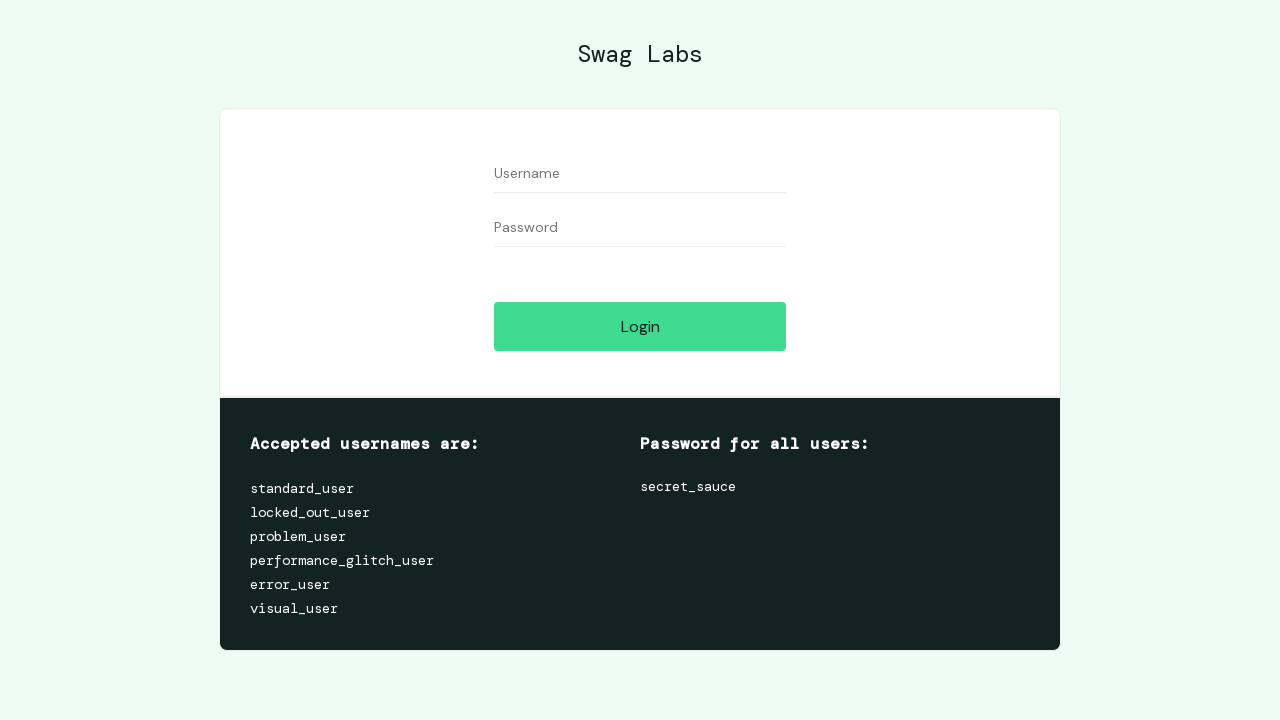

Clicked login button with empty username and password fields at (640, 326) on #login-button
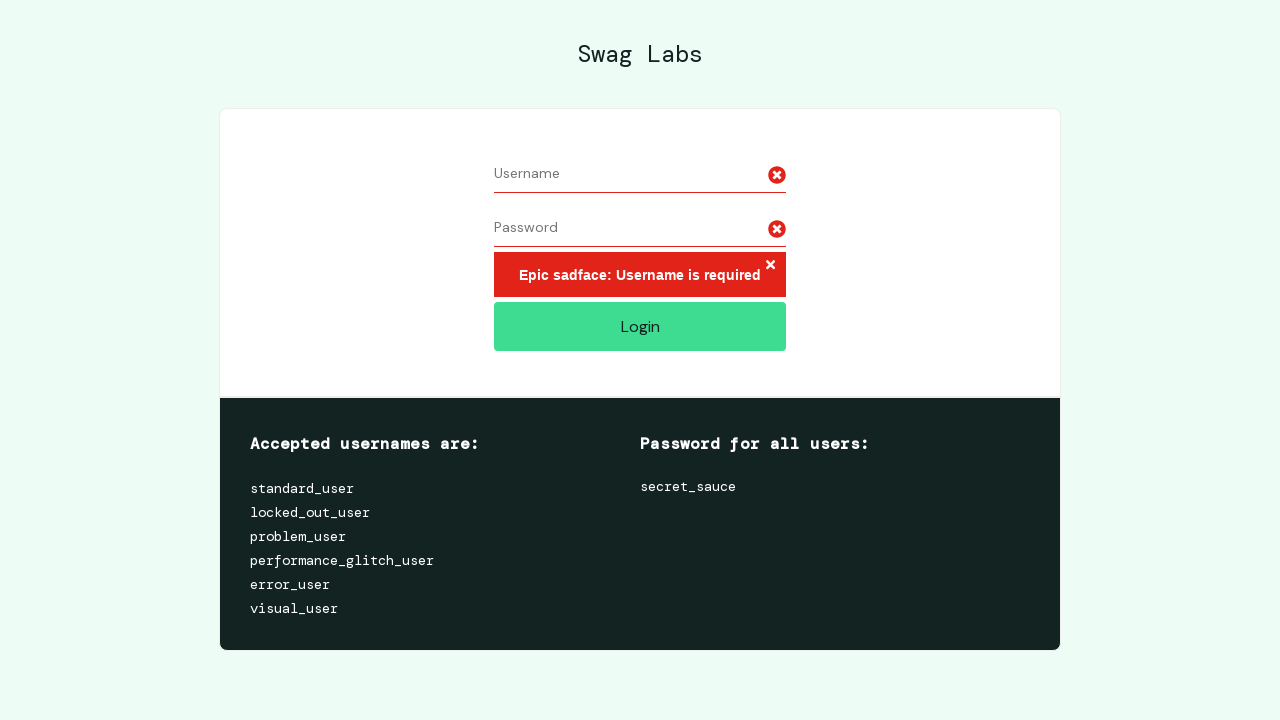

Error message appeared on screen
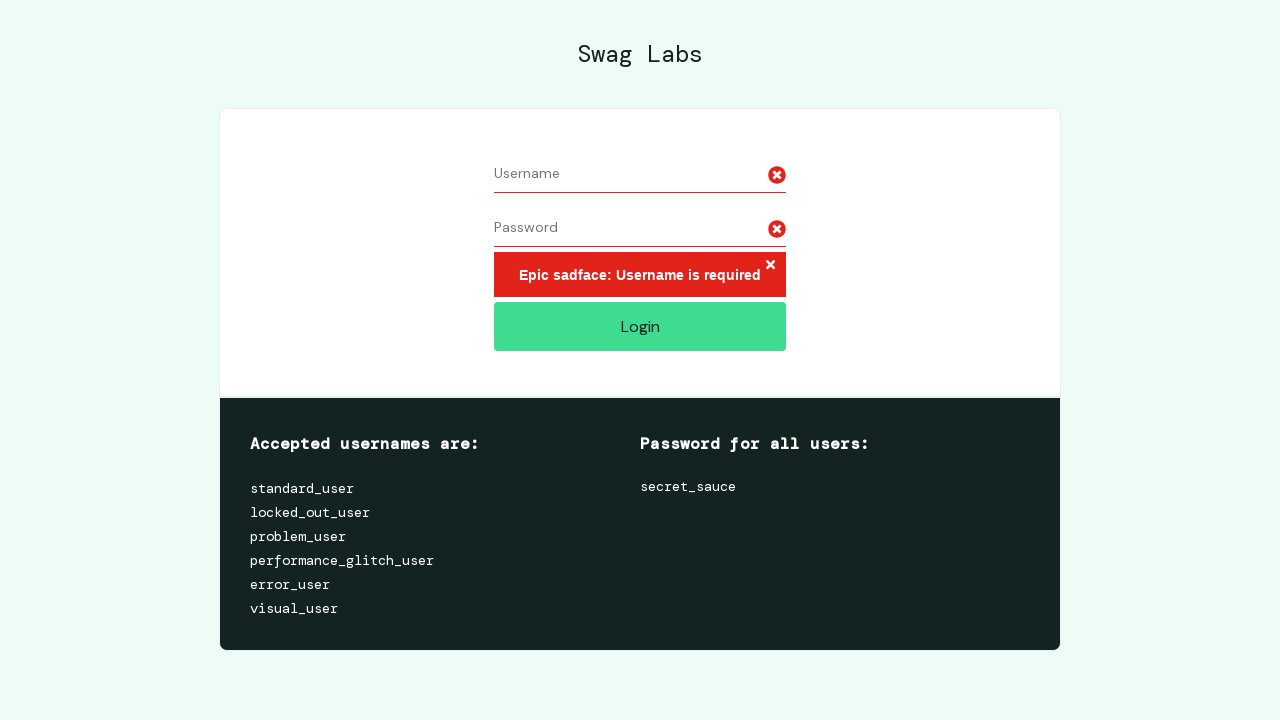

Located error message element
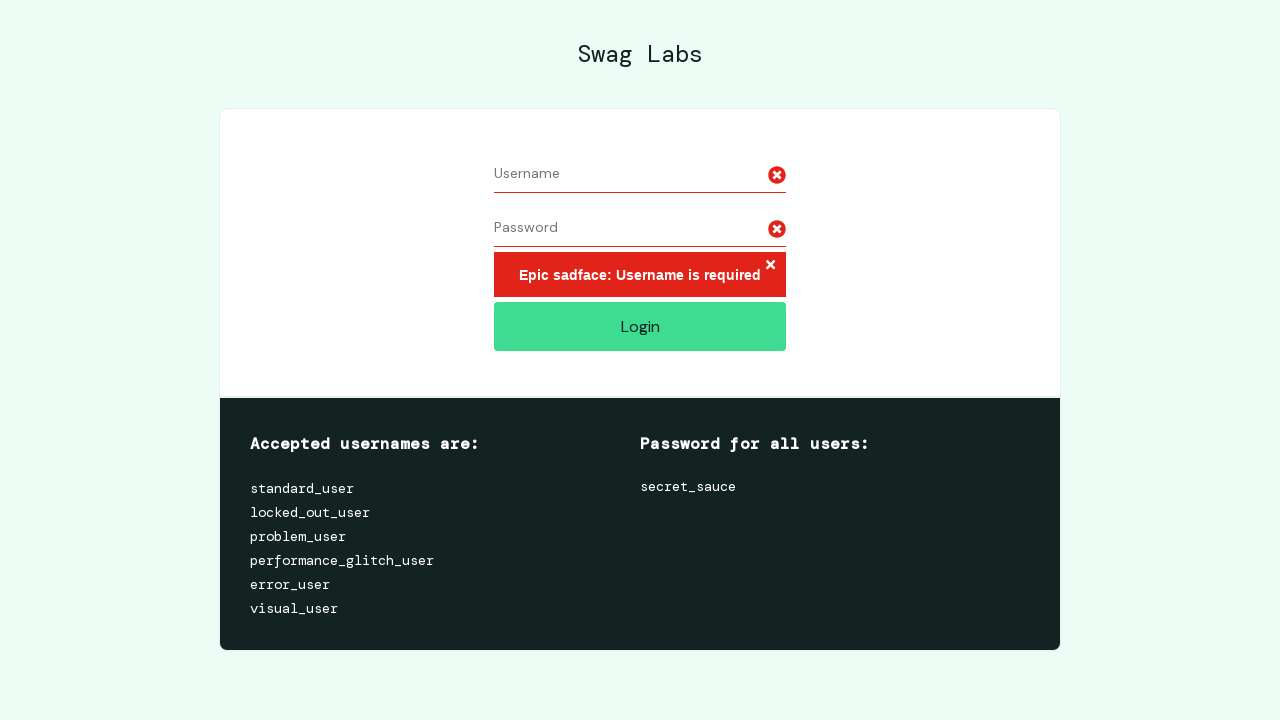

Verified error message text is 'Epic sadface: Username is required'
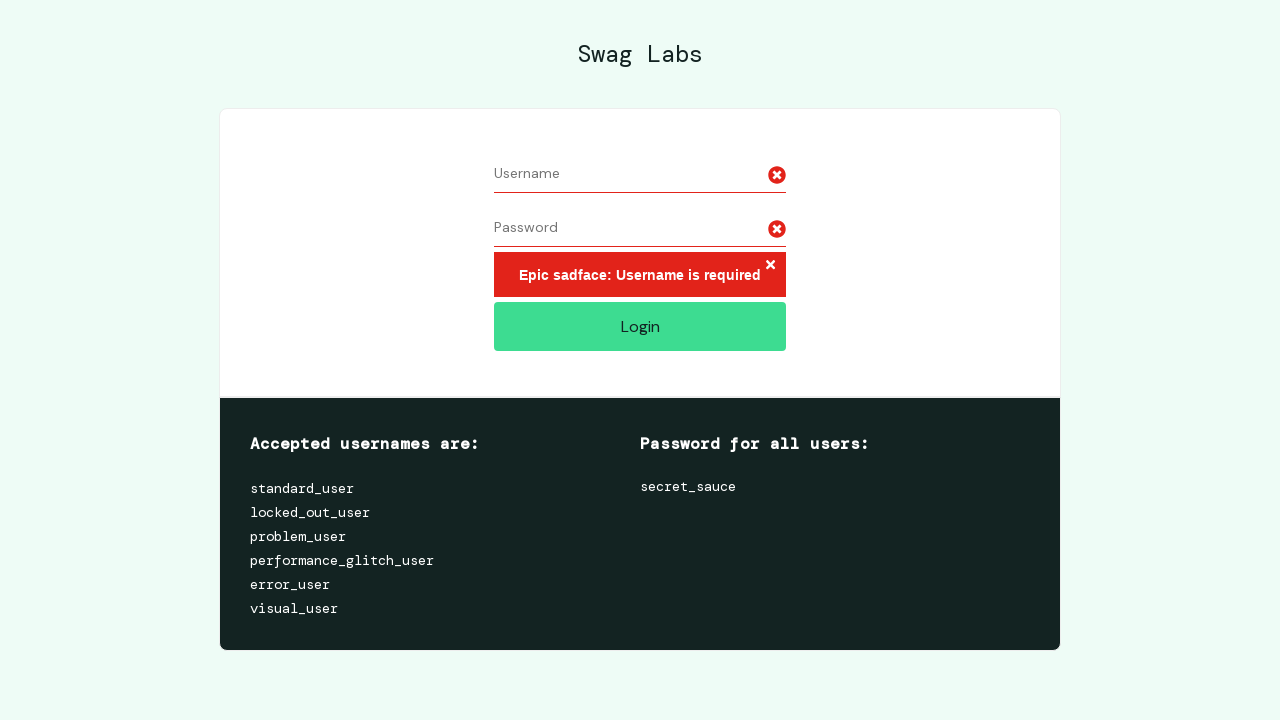

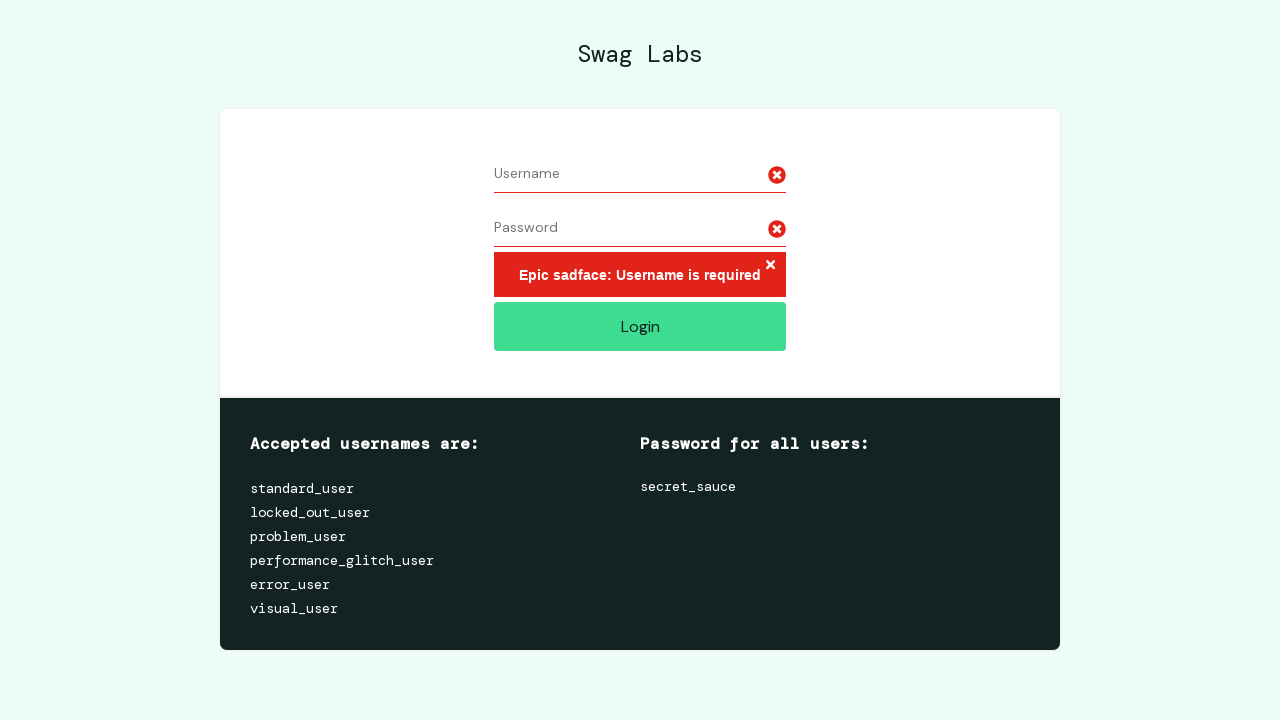